Navigates to a DuckDuckGo page and waits for the page to fully load with network idle state

Starting URL: https://duckduckgo.com/c-s-s-says-hello

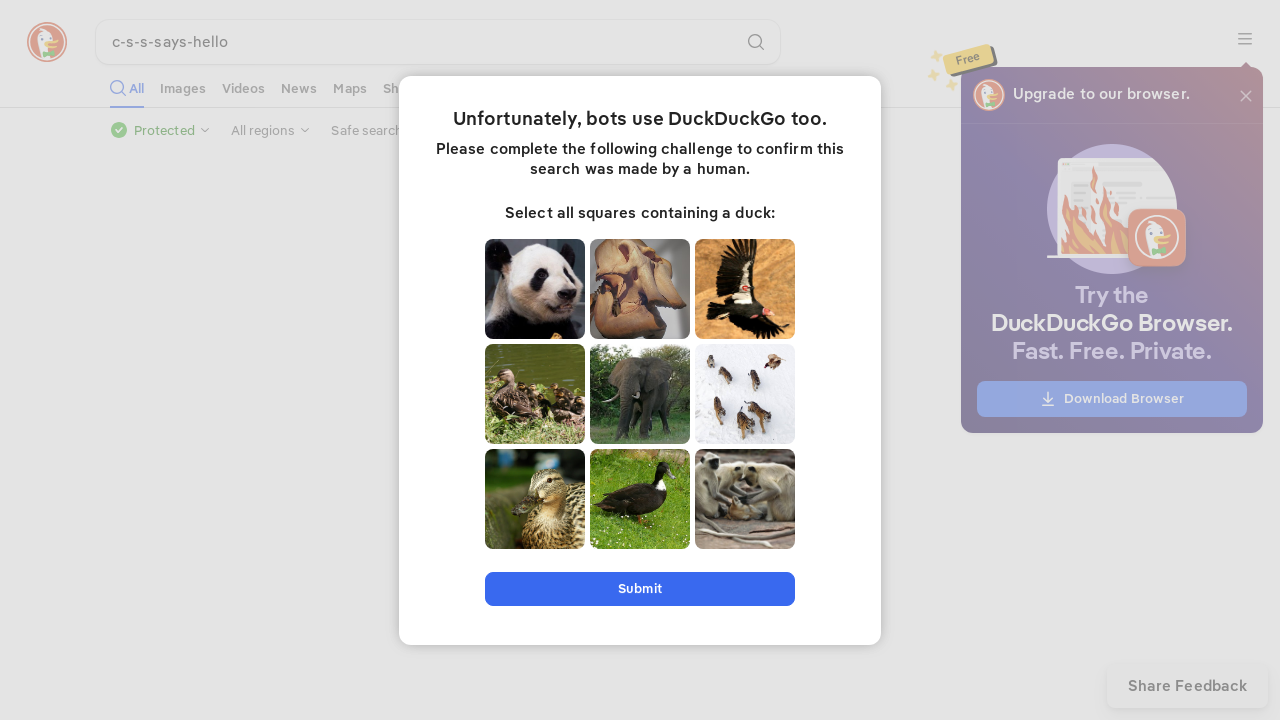

Navigated to DuckDuckGo page at https://duckduckgo.com/c-s-s-says-hello
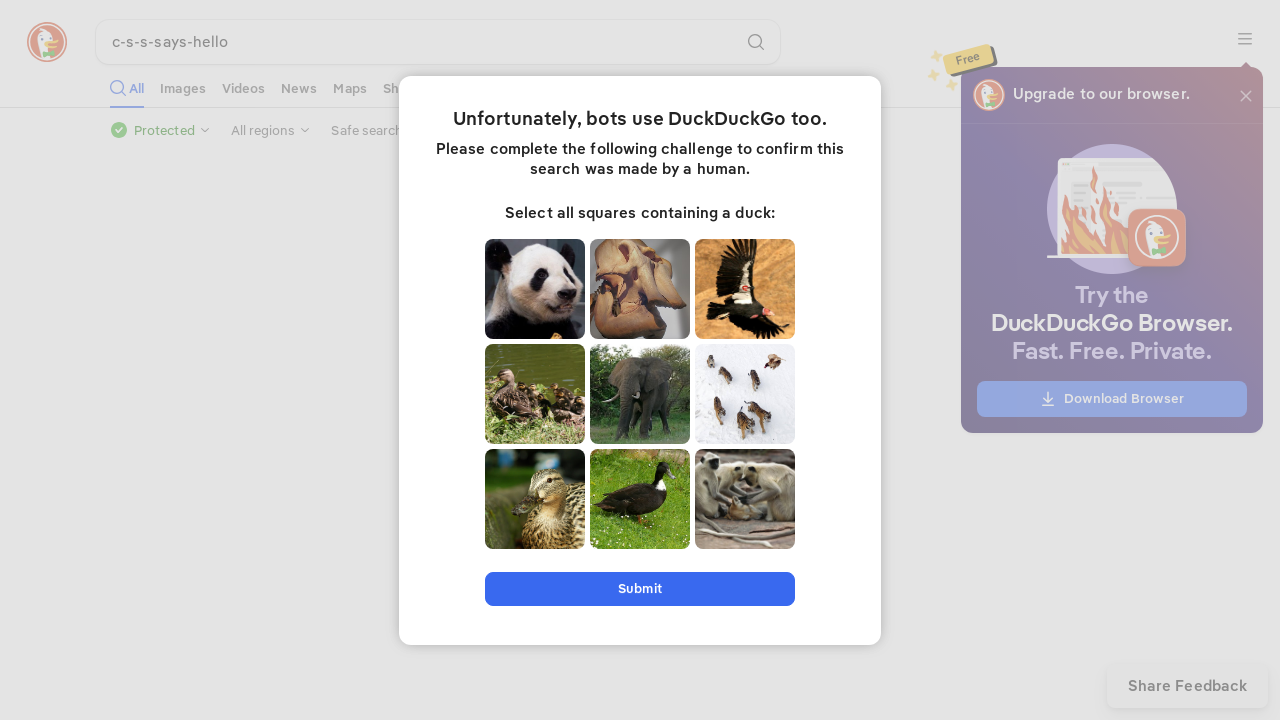

Page fully loaded with network idle state
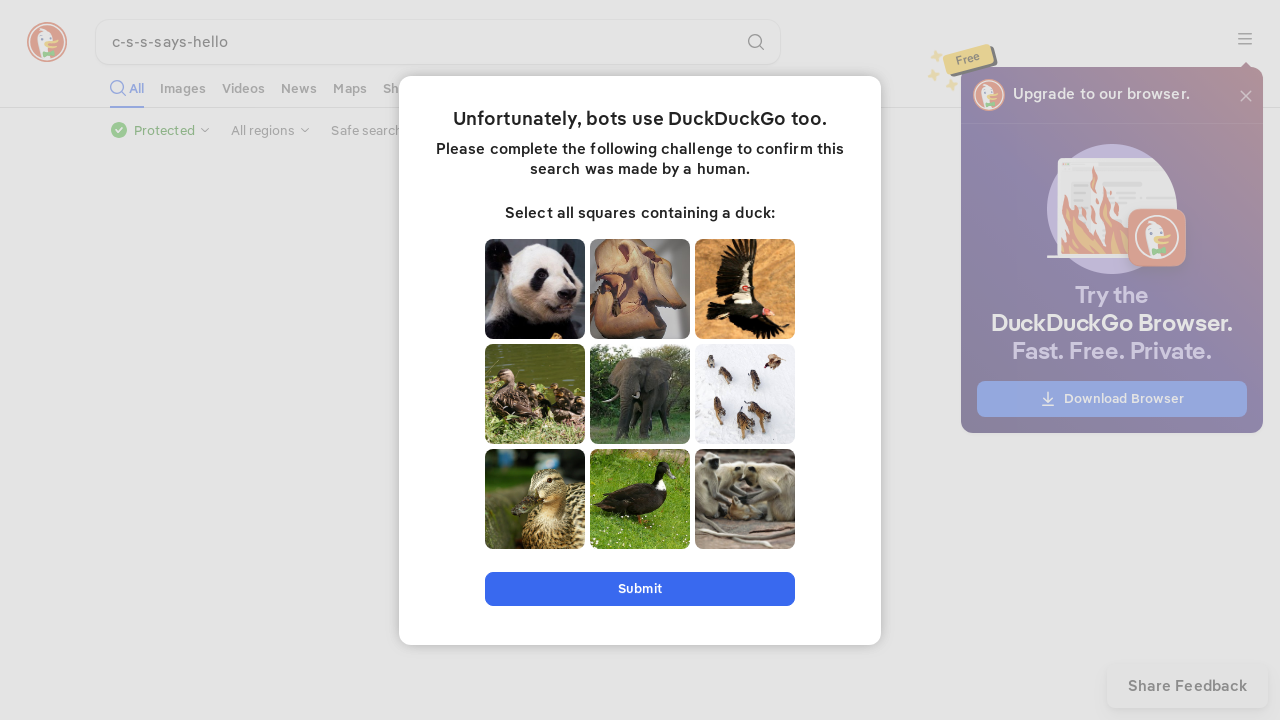

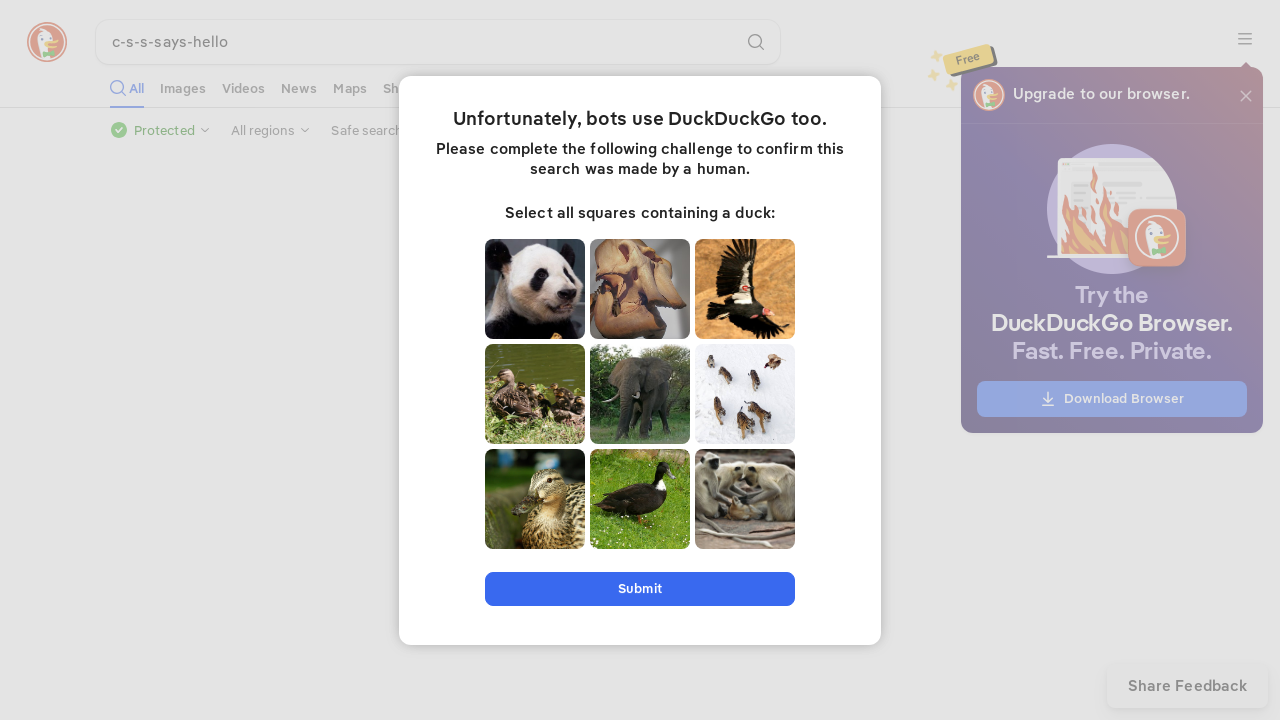